Tests sorting functionality on the third column (Post Code) of the customers table by clicking the column header twice to sort in descending order, then verifies the expected order of post codes.

Starting URL: https://www.globalsqa.com/angularJs-protractor/BankingProject/#

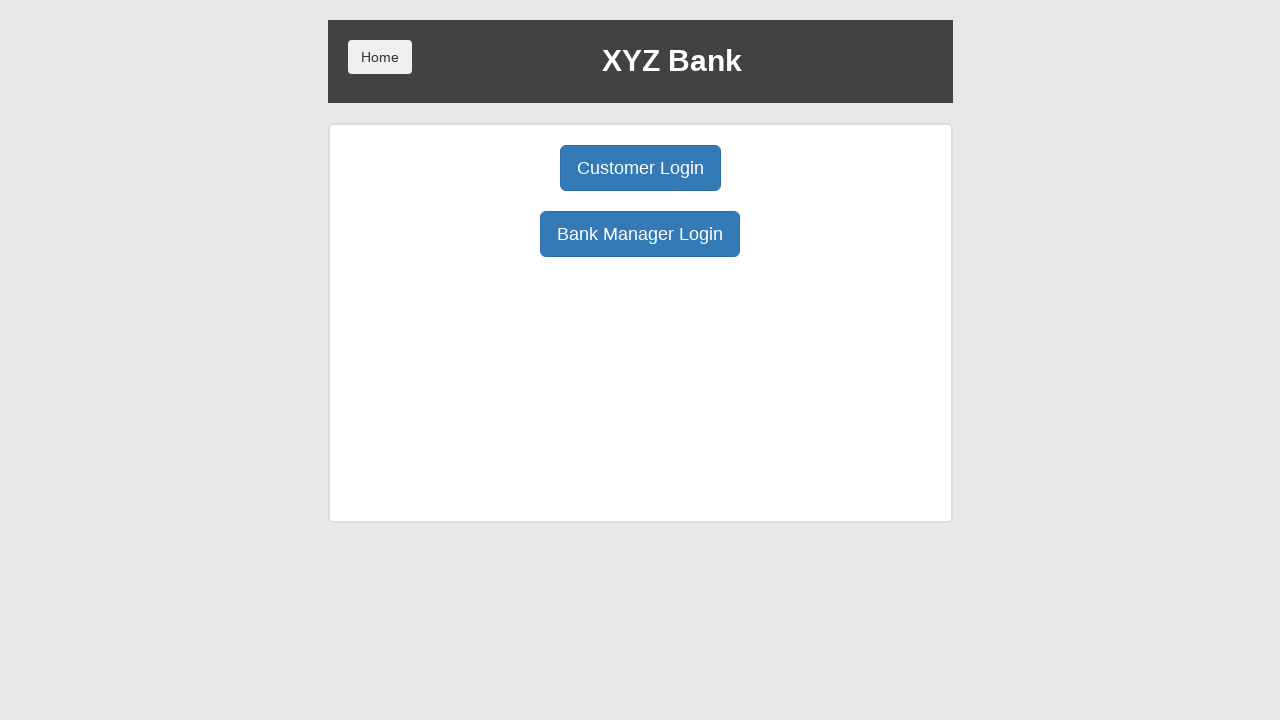

Clicked Bank Manager Login button at (640, 234) on xpath=//button[contains(text(),'Manager')]
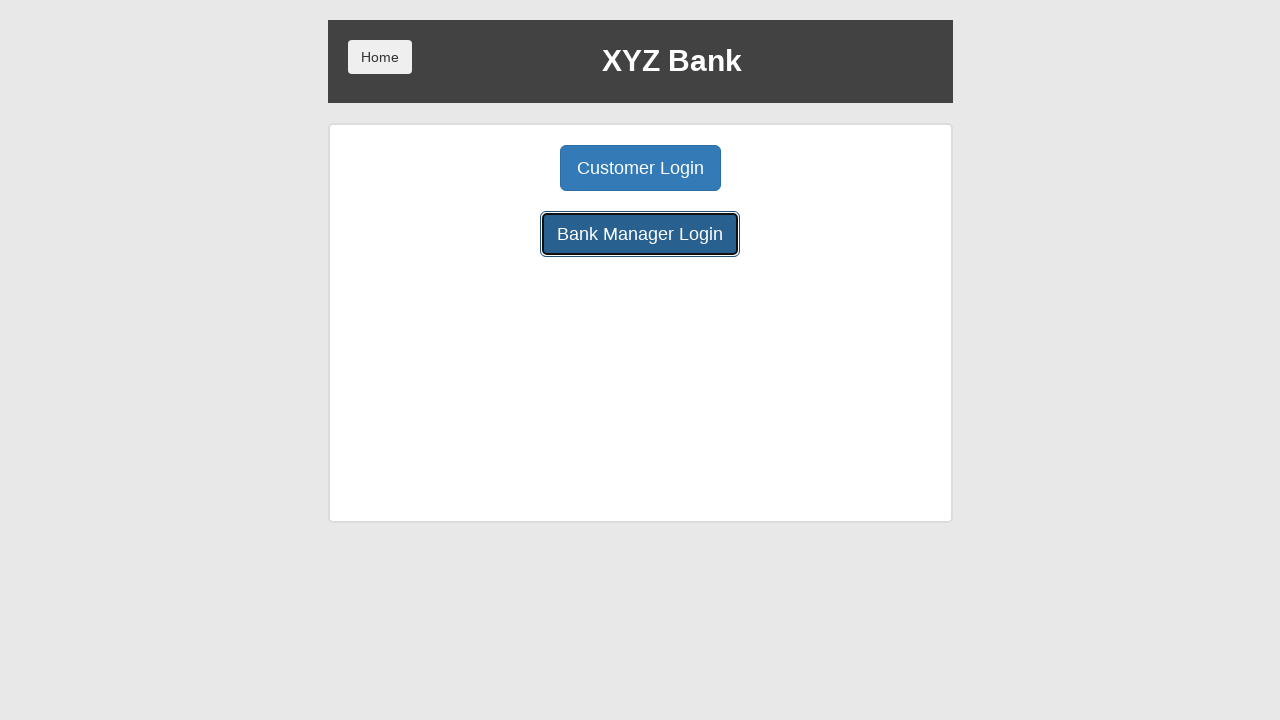

Clicked Customers tab at (792, 168) on xpath=//button[3]
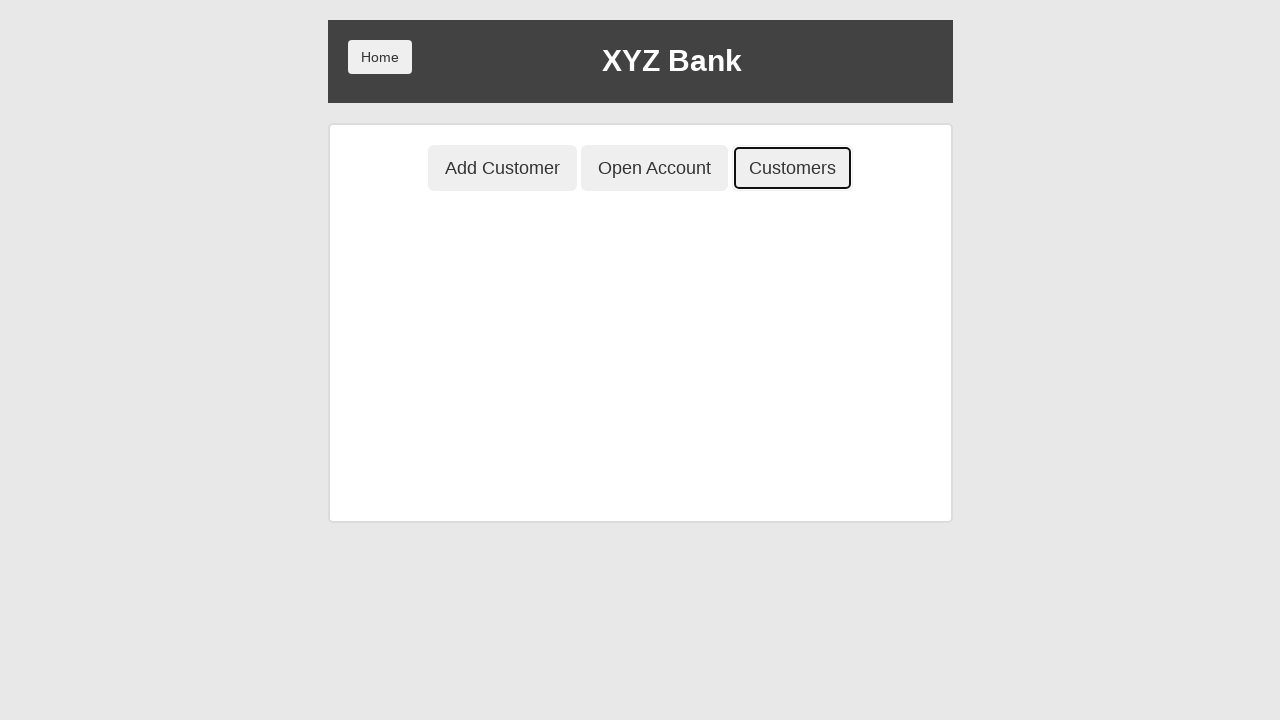

Customers table loaded with Post Code column header visible
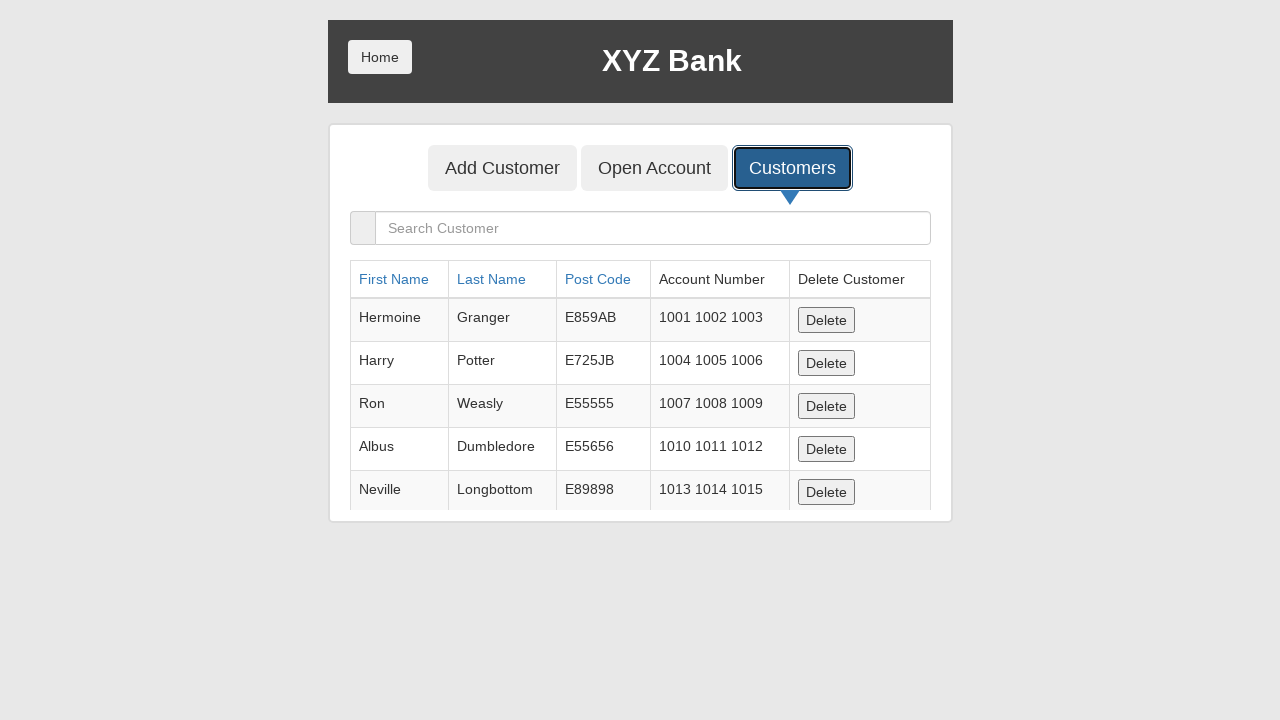

Clicked Post Code column header (first click to sort ascending) at (598, 279) on xpath=//table/thead//td[3]/a
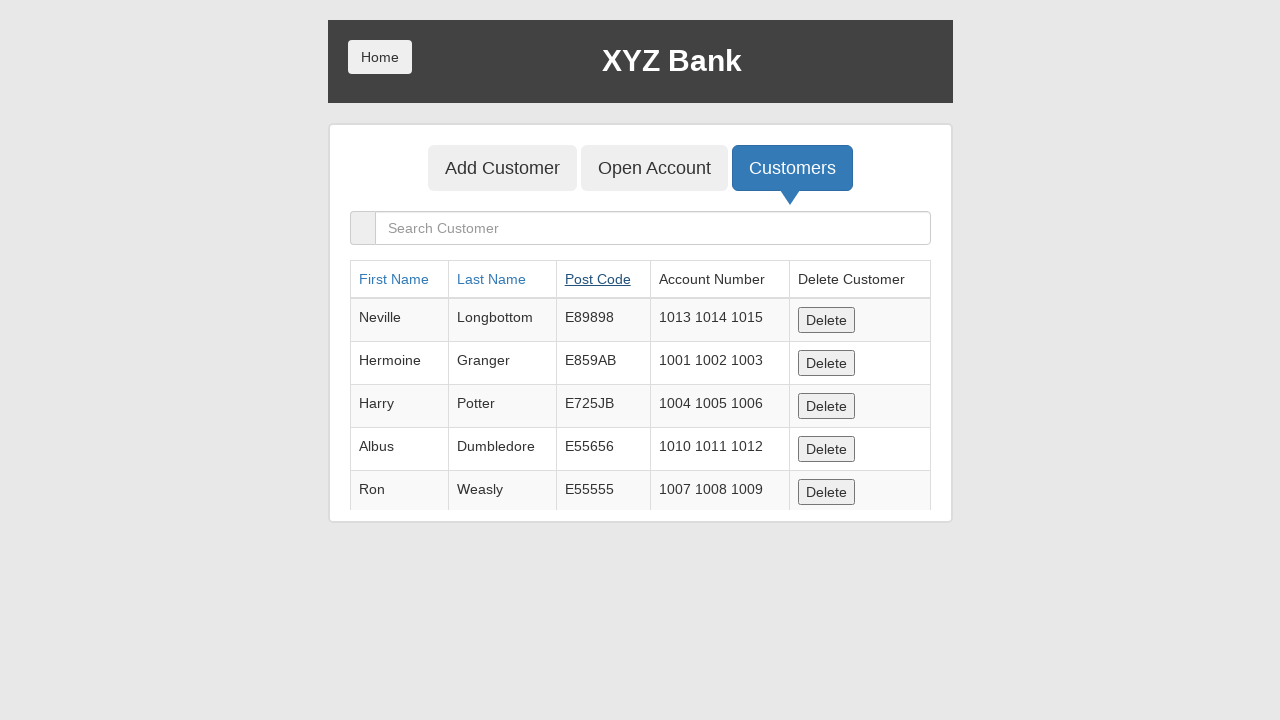

Clicked Post Code column header (second click to sort descending) at (598, 279) on xpath=//table/thead//td[3]/a
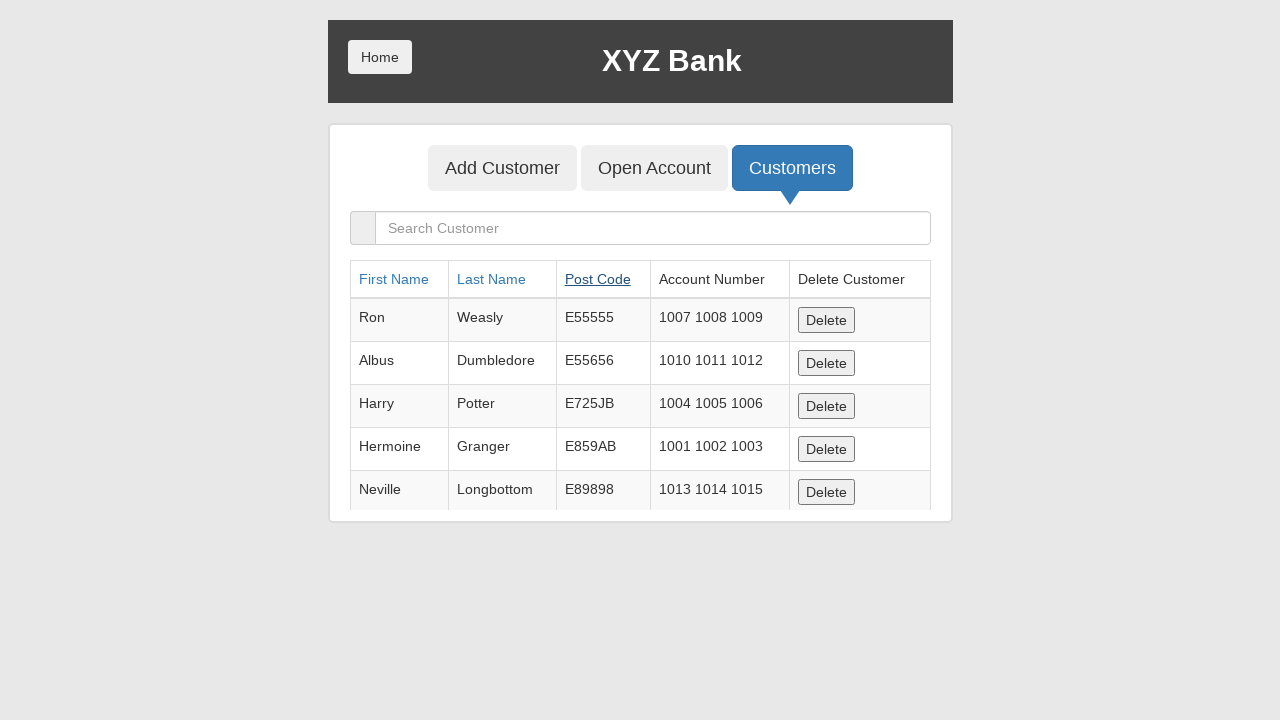

Table updated with Post Code column sorted in descending order
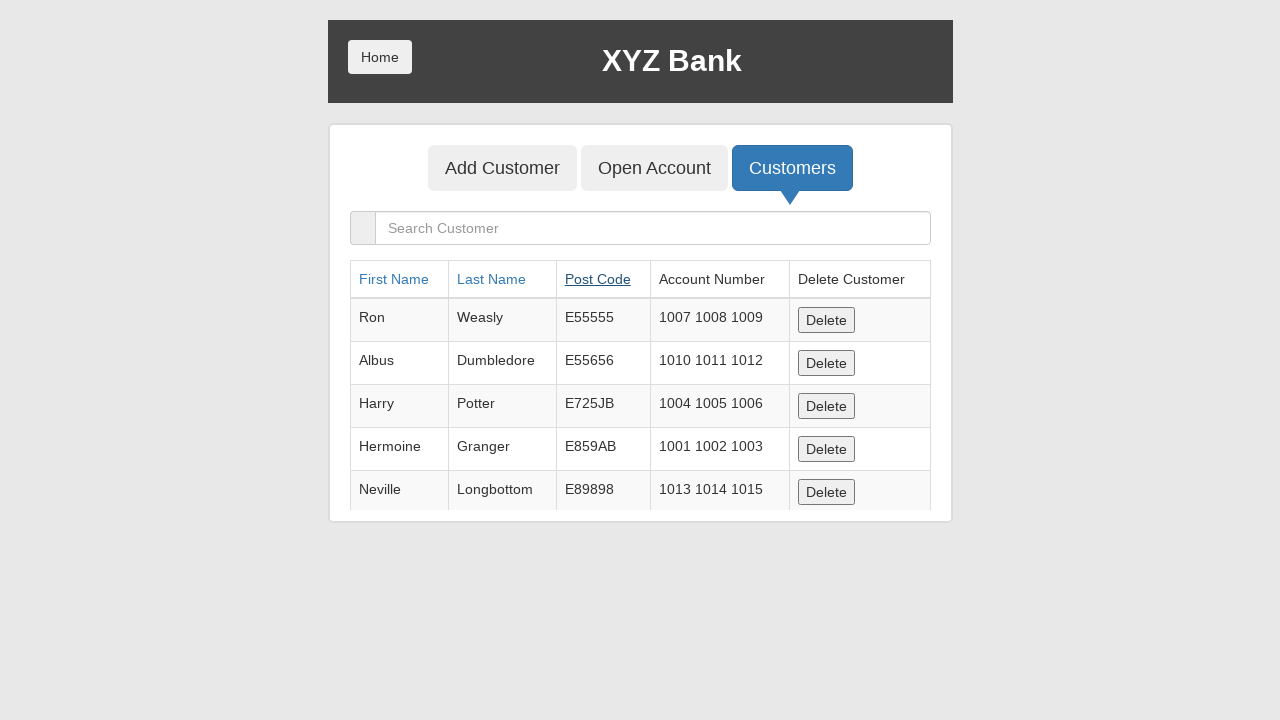

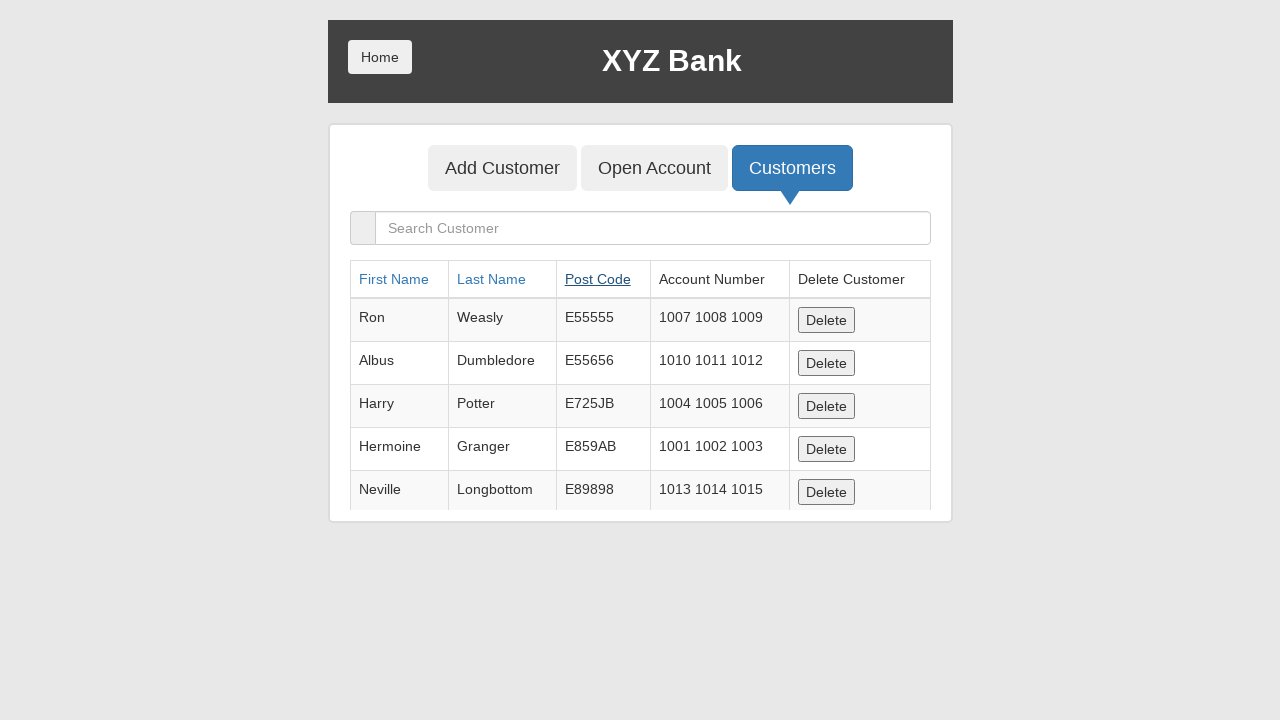